Tests opting out of A/B tests by first verifying the page is in an A/B test group, then adding an opt-out cookie, refreshing the page, and verifying the opt-out was successful by checking the heading text changes to "No A/B Test".

Starting URL: http://the-internet.herokuapp.com/abtest

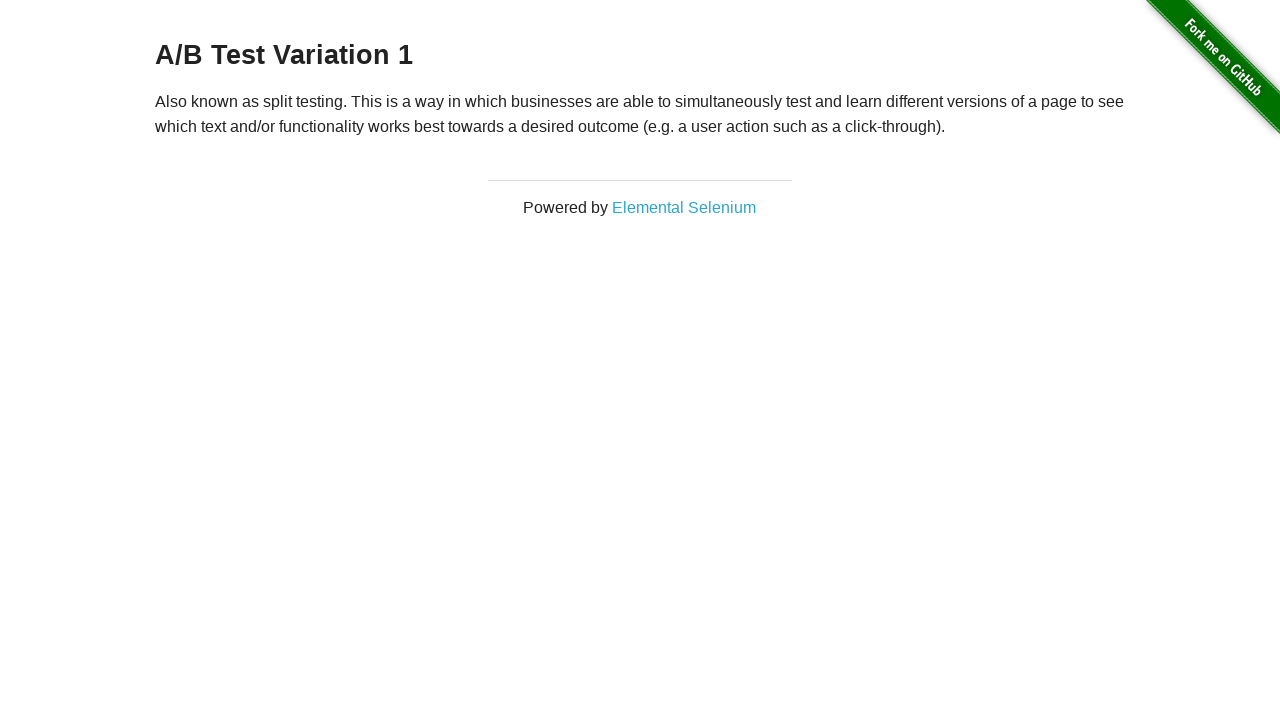

Retrieved initial heading text to verify A/B test group
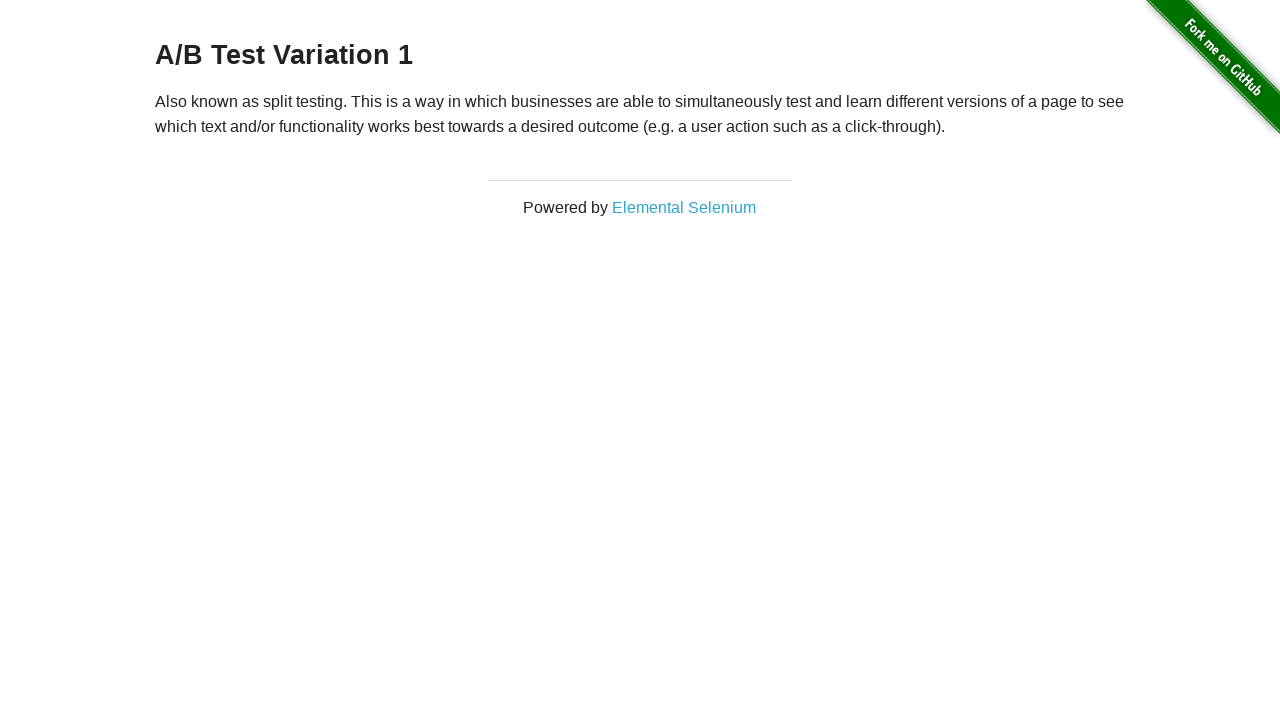

Verified page is in A/B test group (Control or Variation 1)
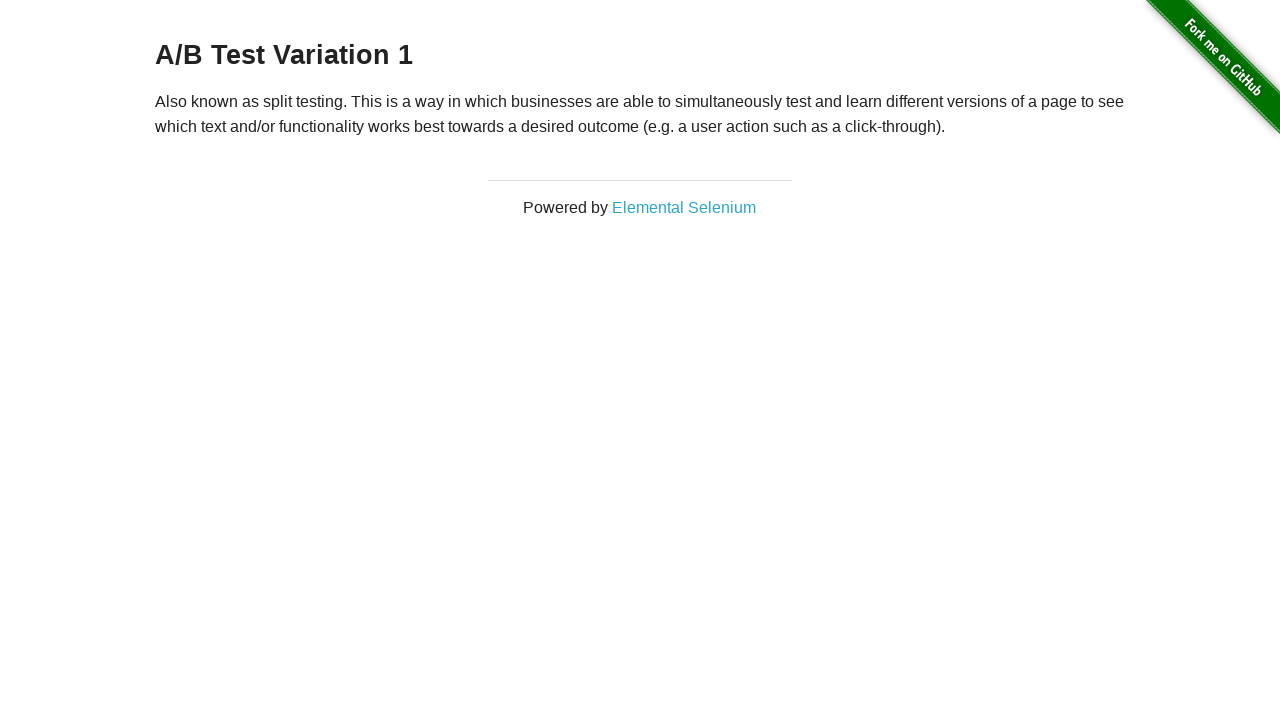

Added optimizelyOptOut cookie with value 'true'
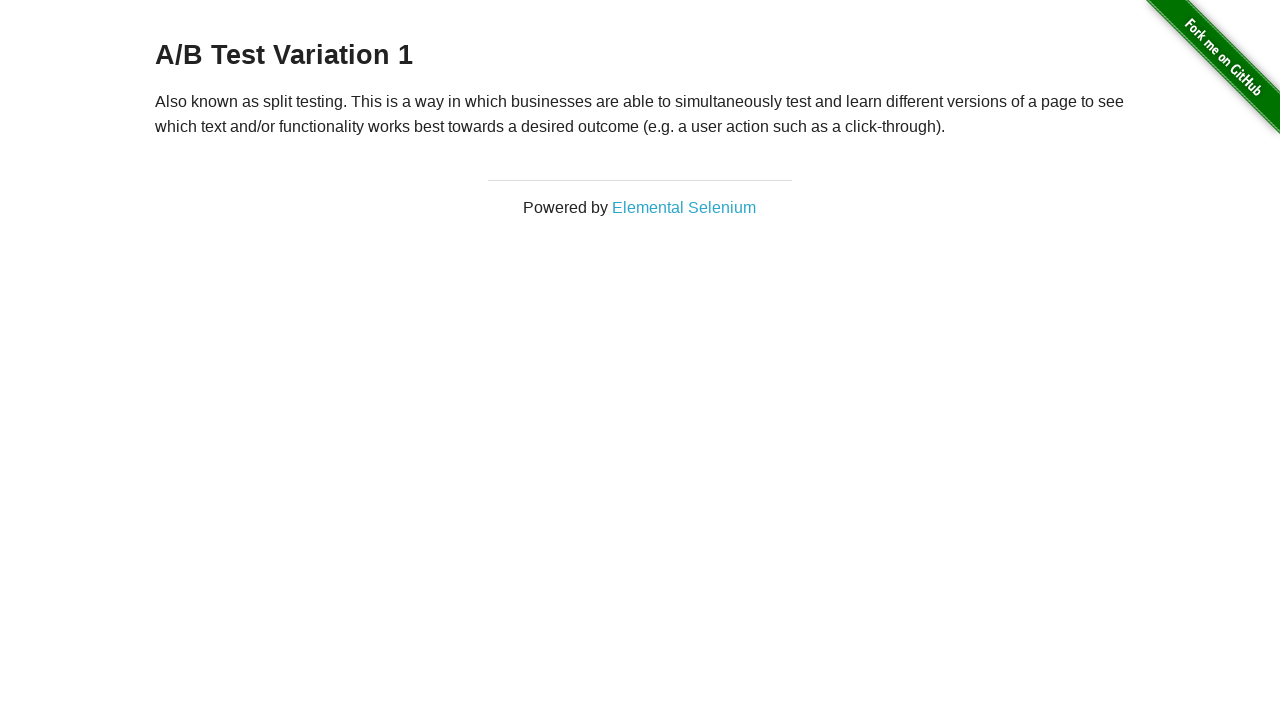

Refreshed page to apply opt-out cookie
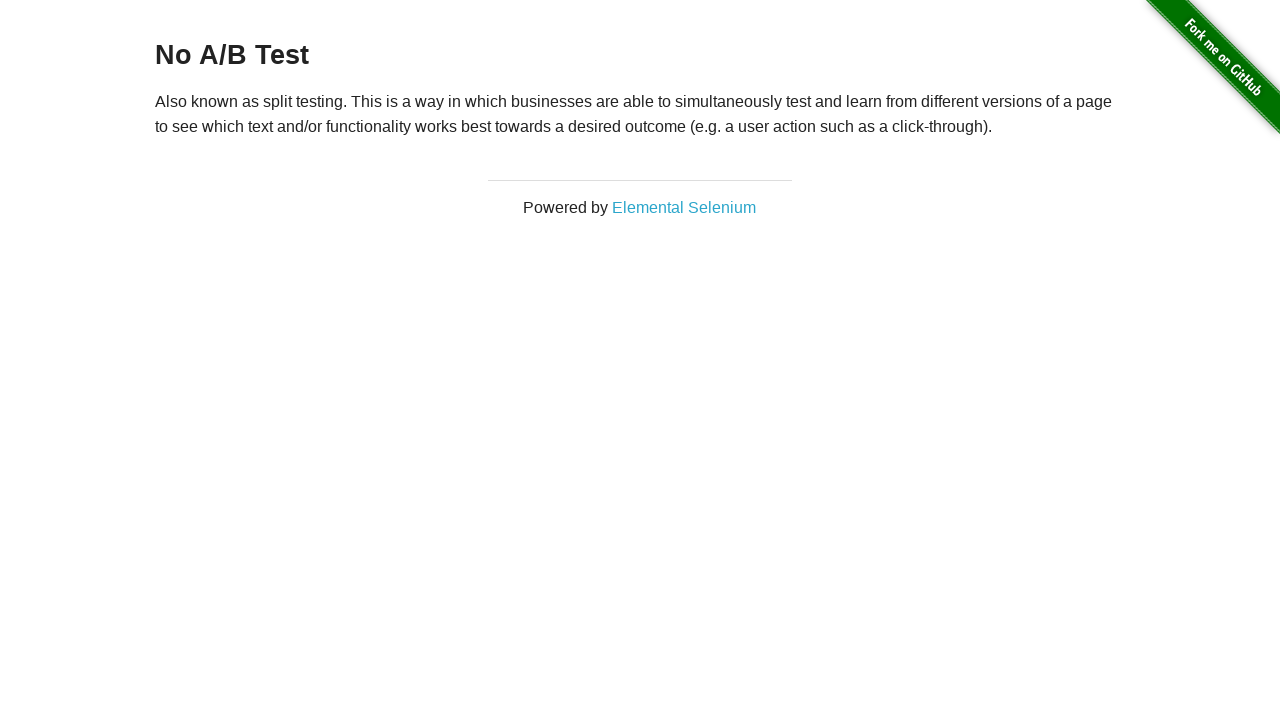

Retrieved heading text after page refresh
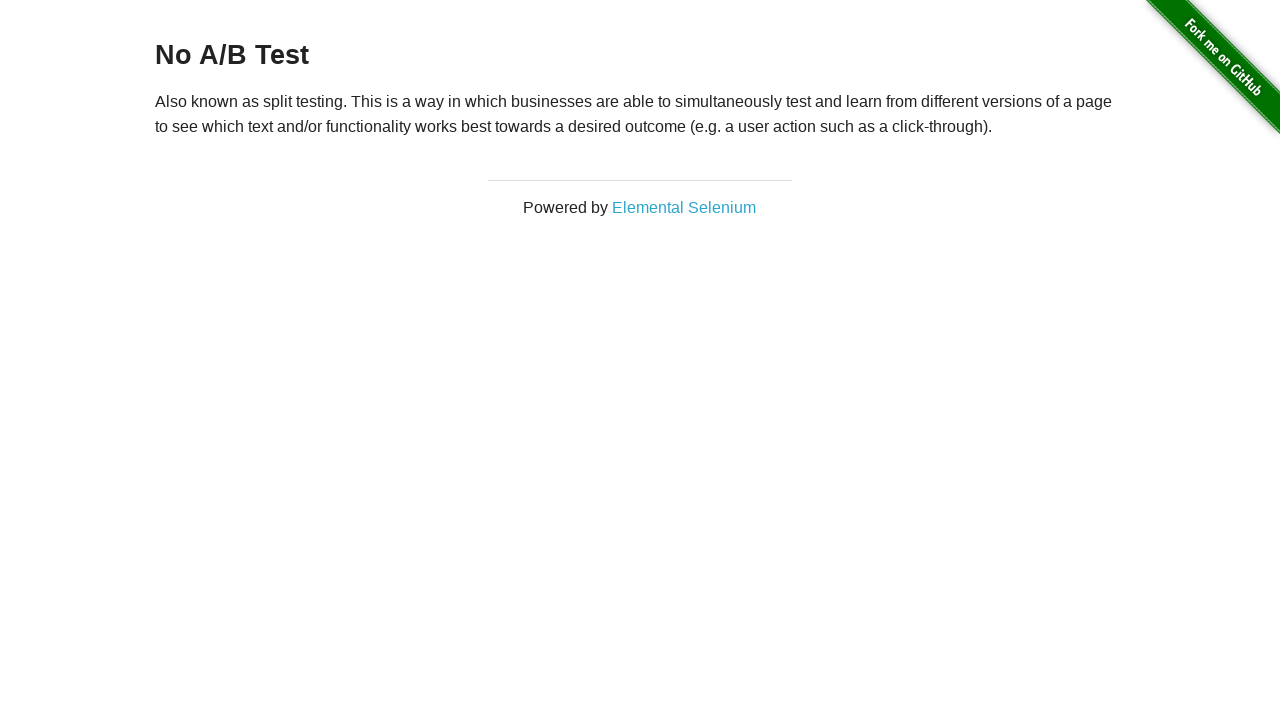

Verified opt-out was successful - heading changed to 'No A/B Test'
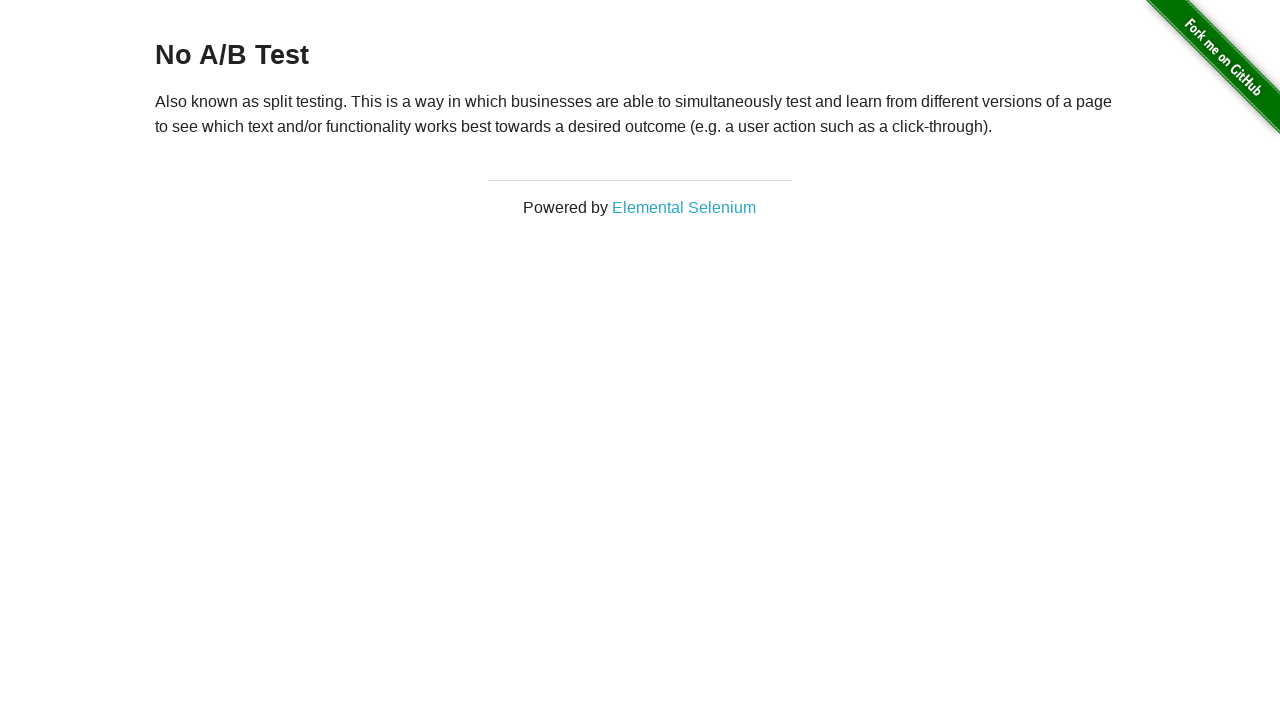

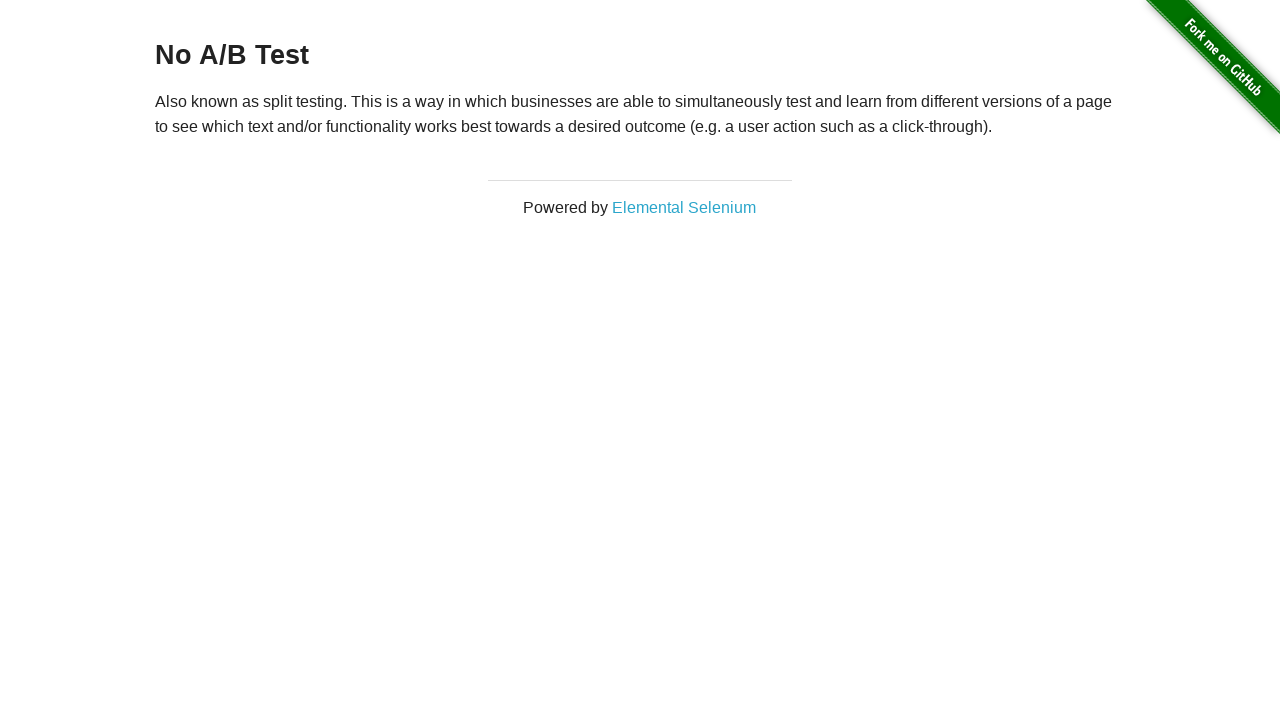